Tests clicking a button identified by class attribute three times and handling alert popups after each click

Starting URL: http://uitestingplayground.com/classattr

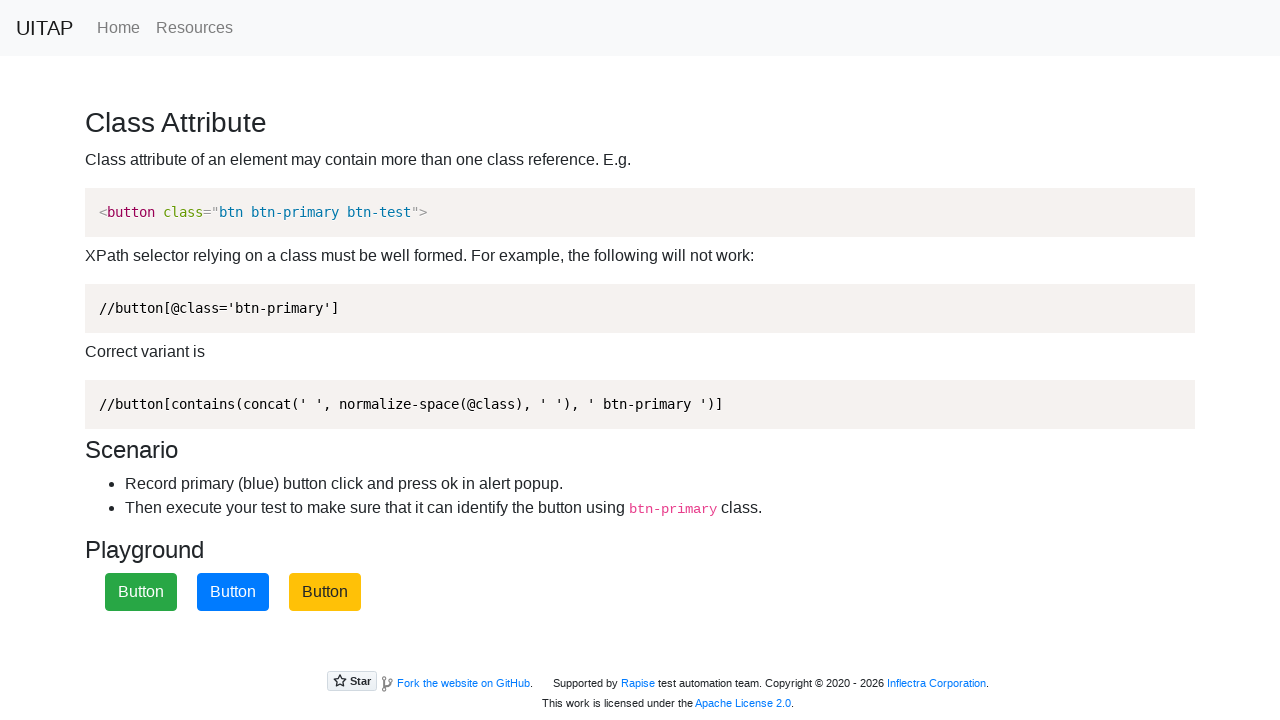

Located blue button by class 'btn-primary'
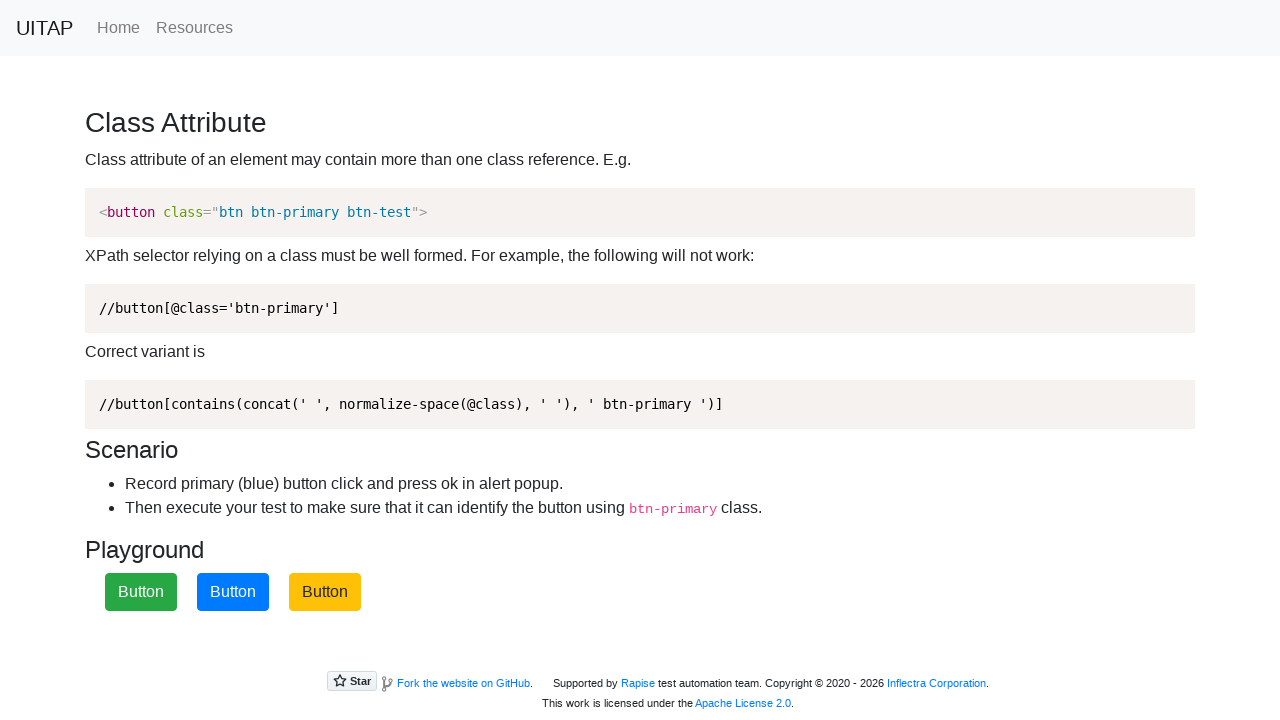

Clicked blue button (click 1 of 3) at (233, 592) on button.btn-primary
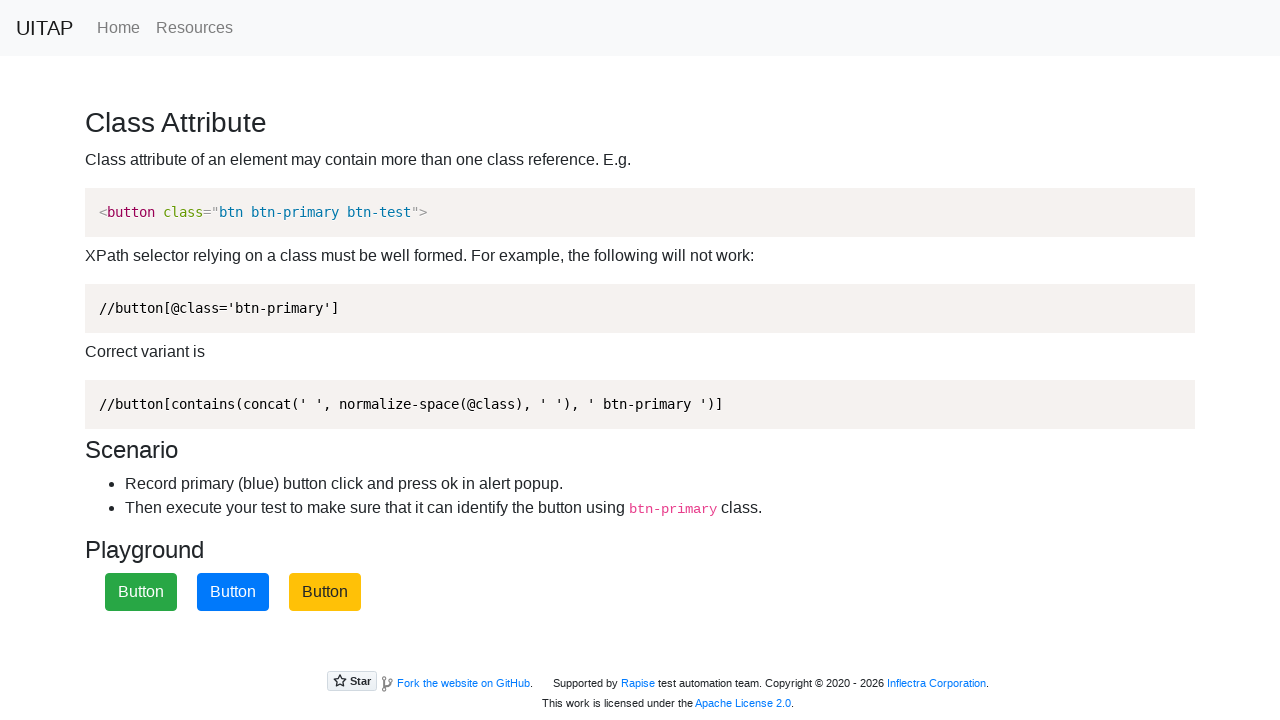

Alert popup accepted after click 1
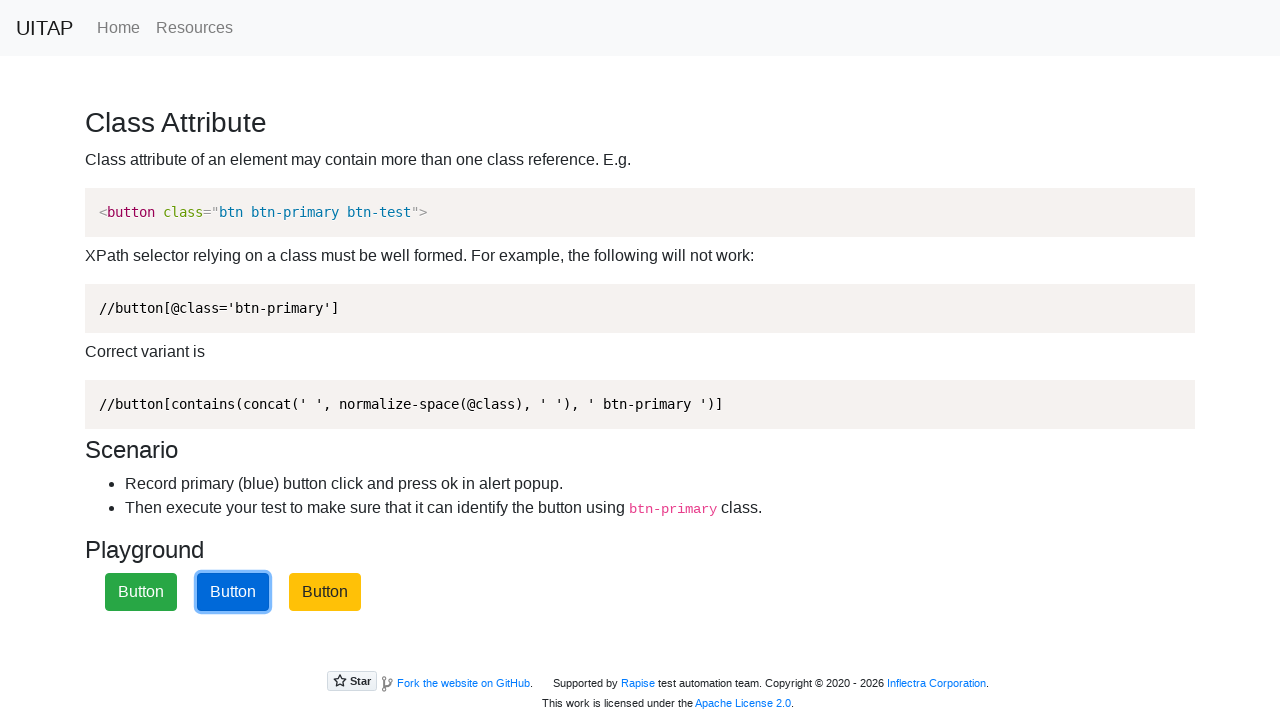

Clicked blue button (click 2 of 3) at (233, 592) on button.btn-primary
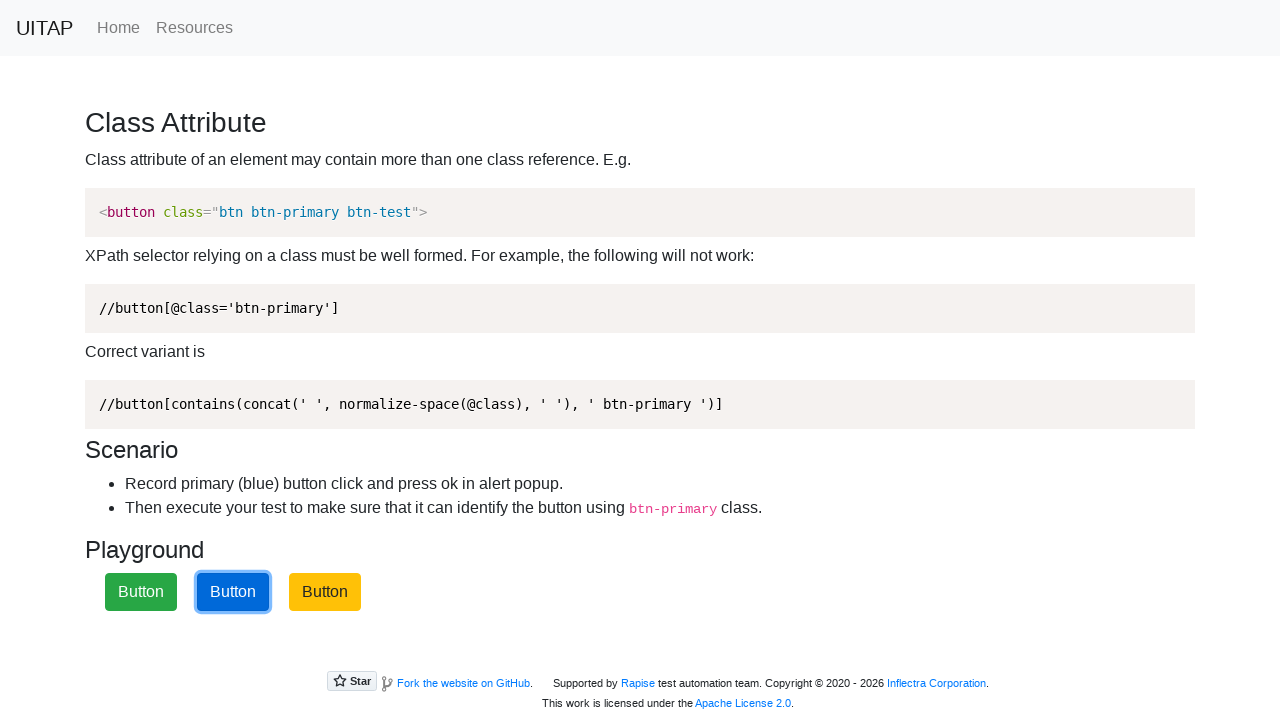

Alert popup accepted after click 2
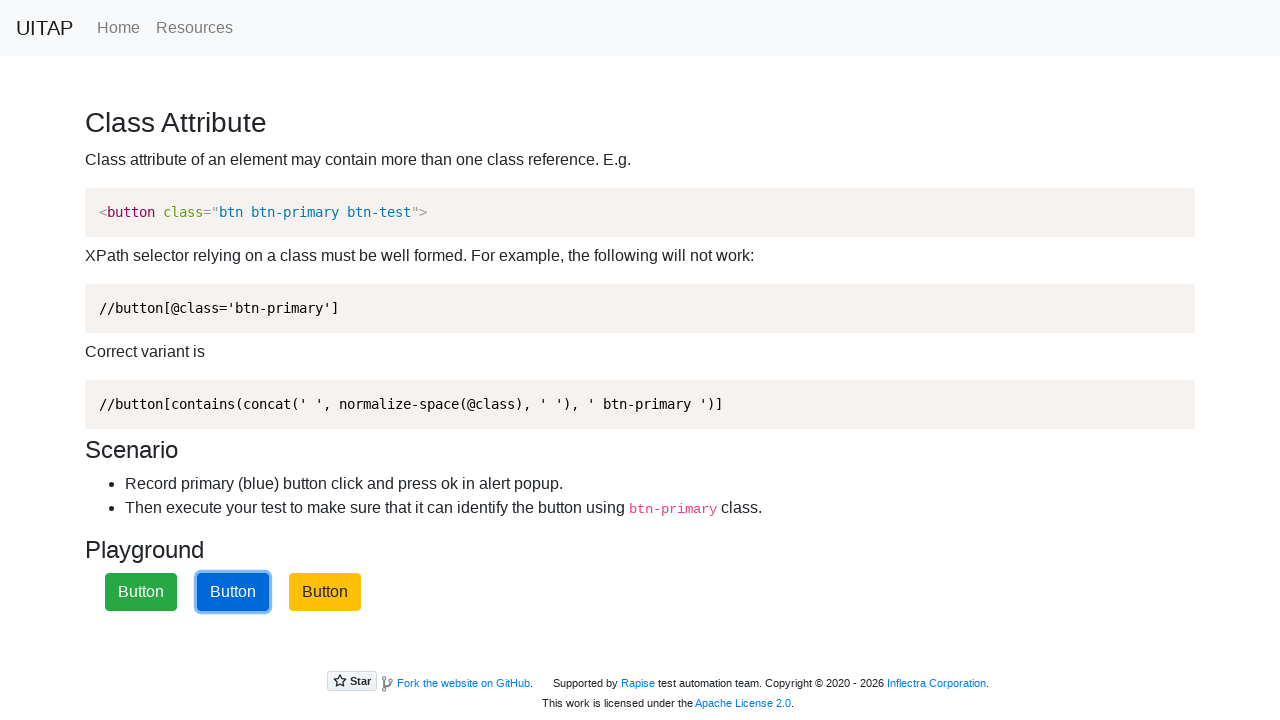

Clicked blue button (click 3 of 3) at (233, 592) on button.btn-primary
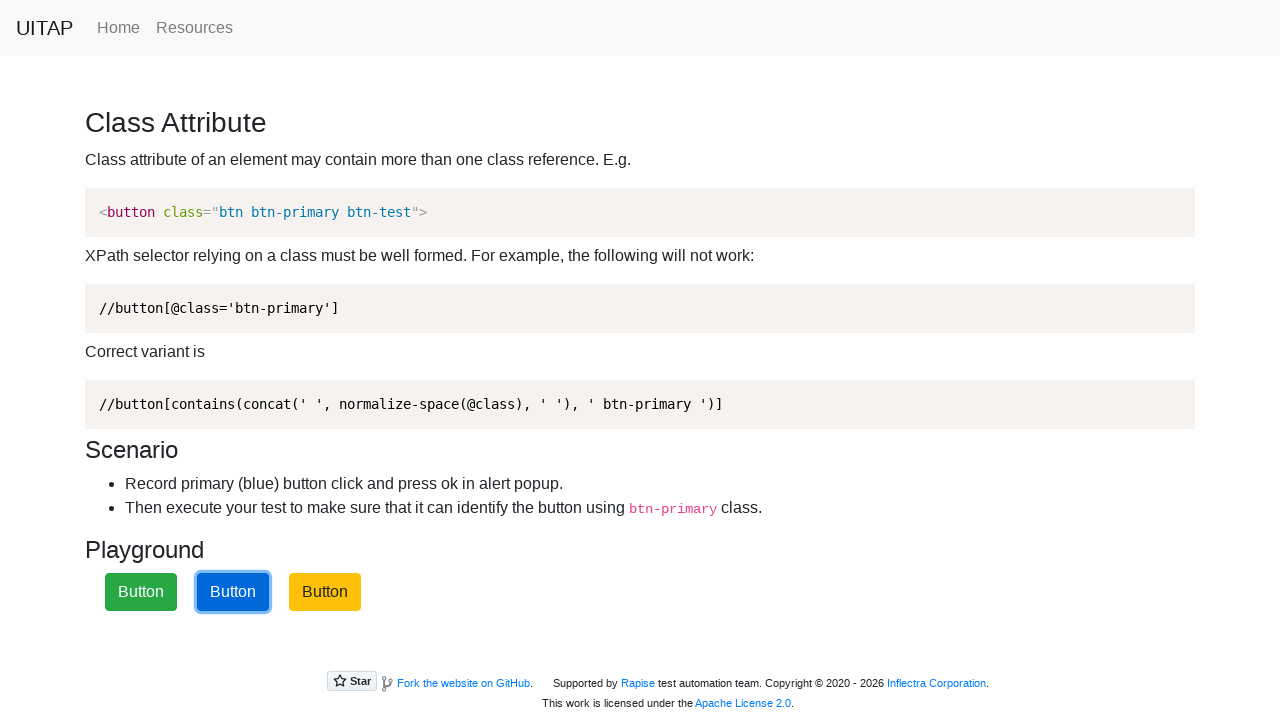

Alert popup accepted after click 3
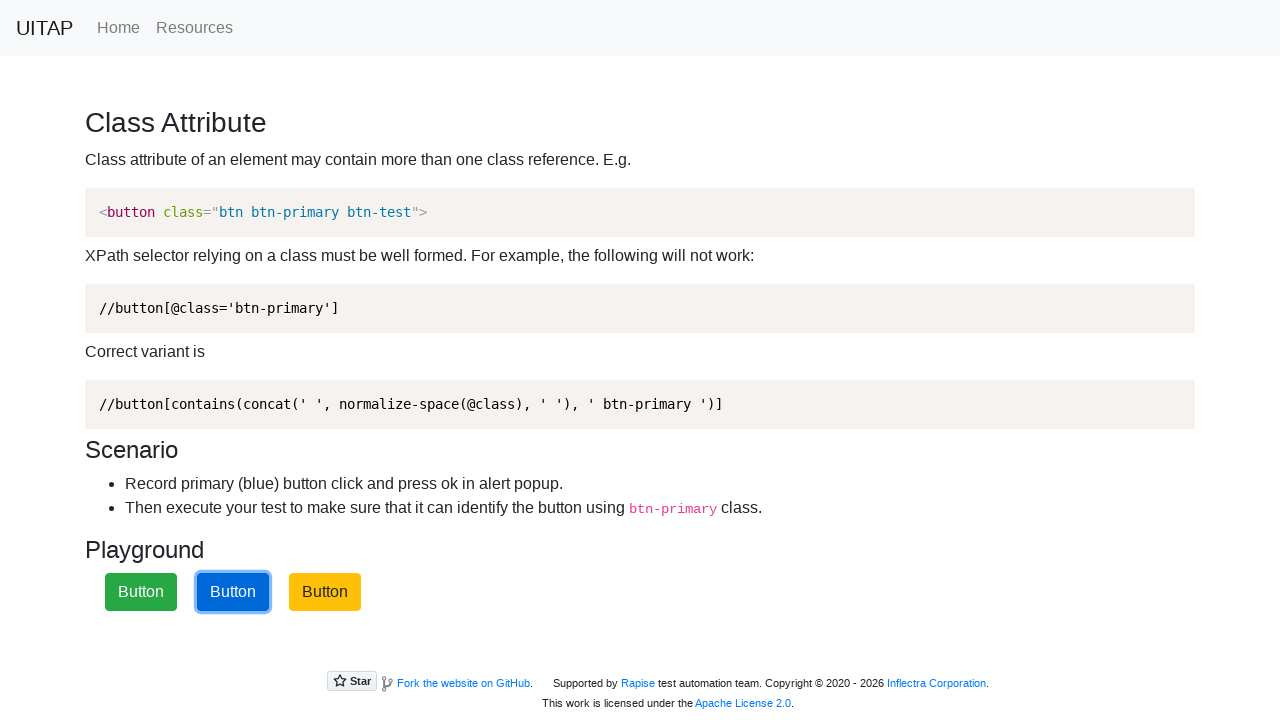

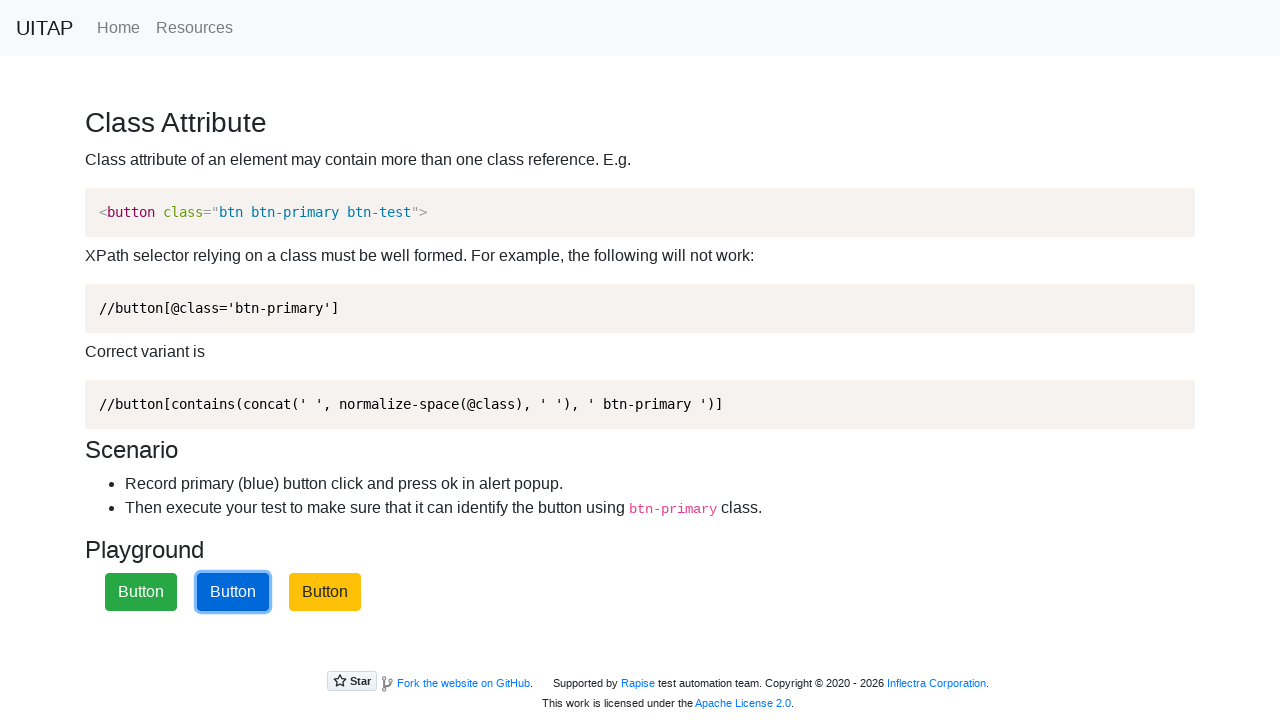